Navigates to the GreenKart vegetable and fruits shopping practice page and verifies the page loads successfully.

Starting URL: https://rahulshettyacademy.com/seleniumPractise/#/

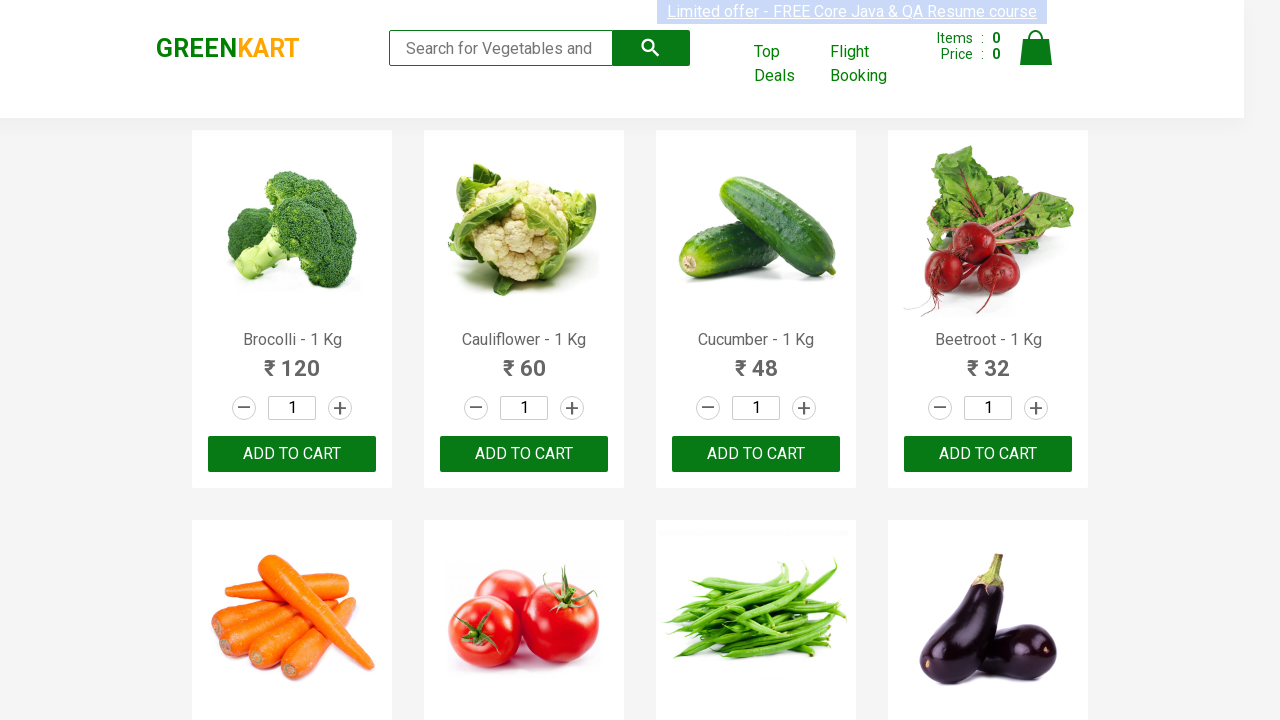

Navigated to GreenKart vegetable and fruits shopping practice page
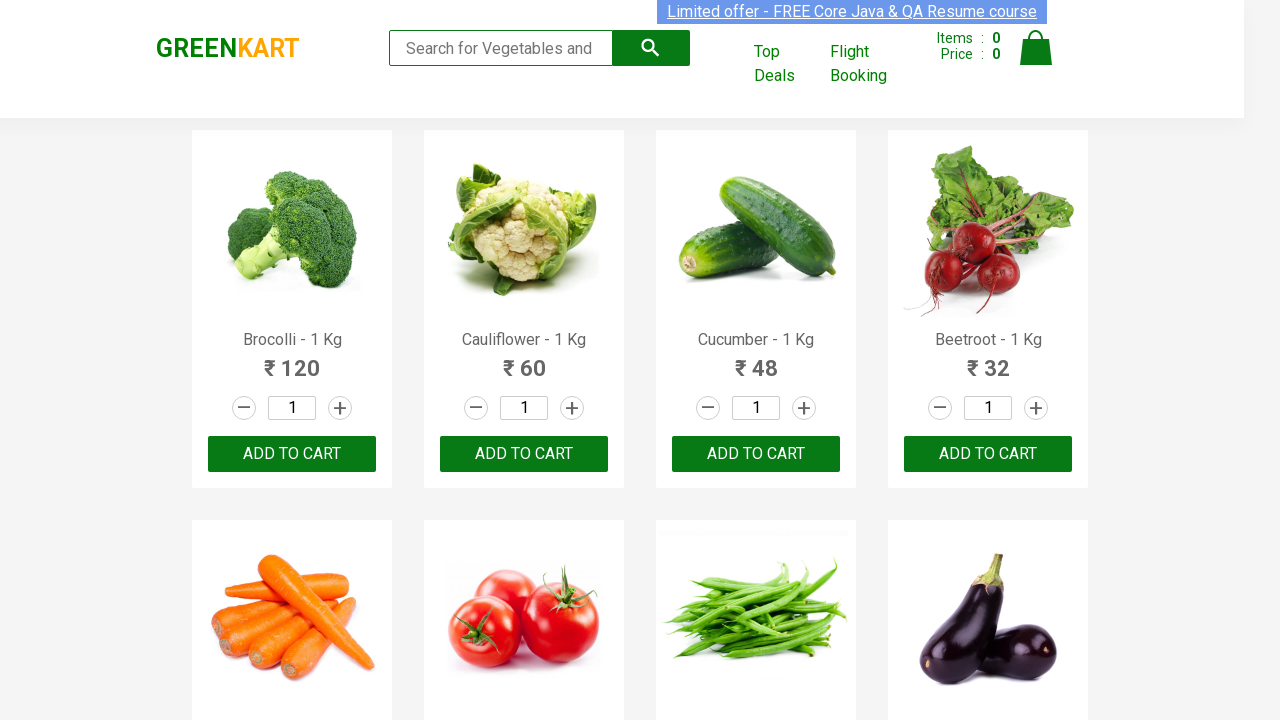

Page loaded successfully - brand element is visible
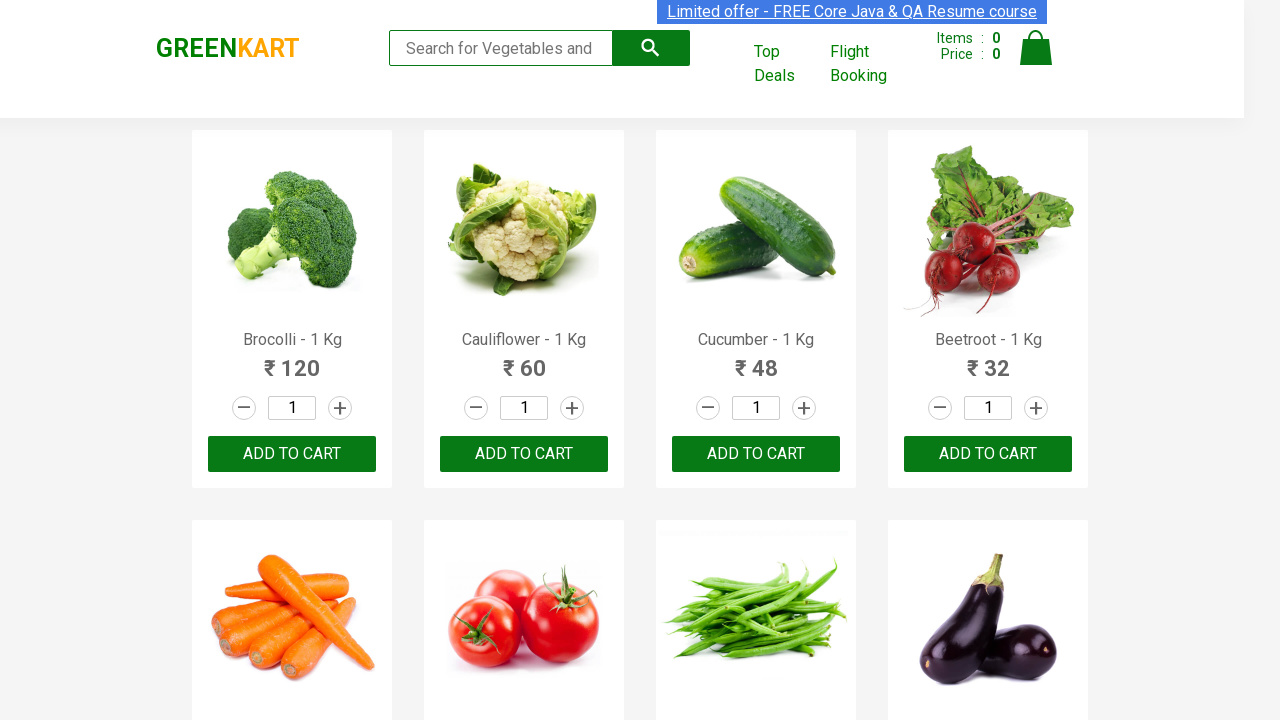

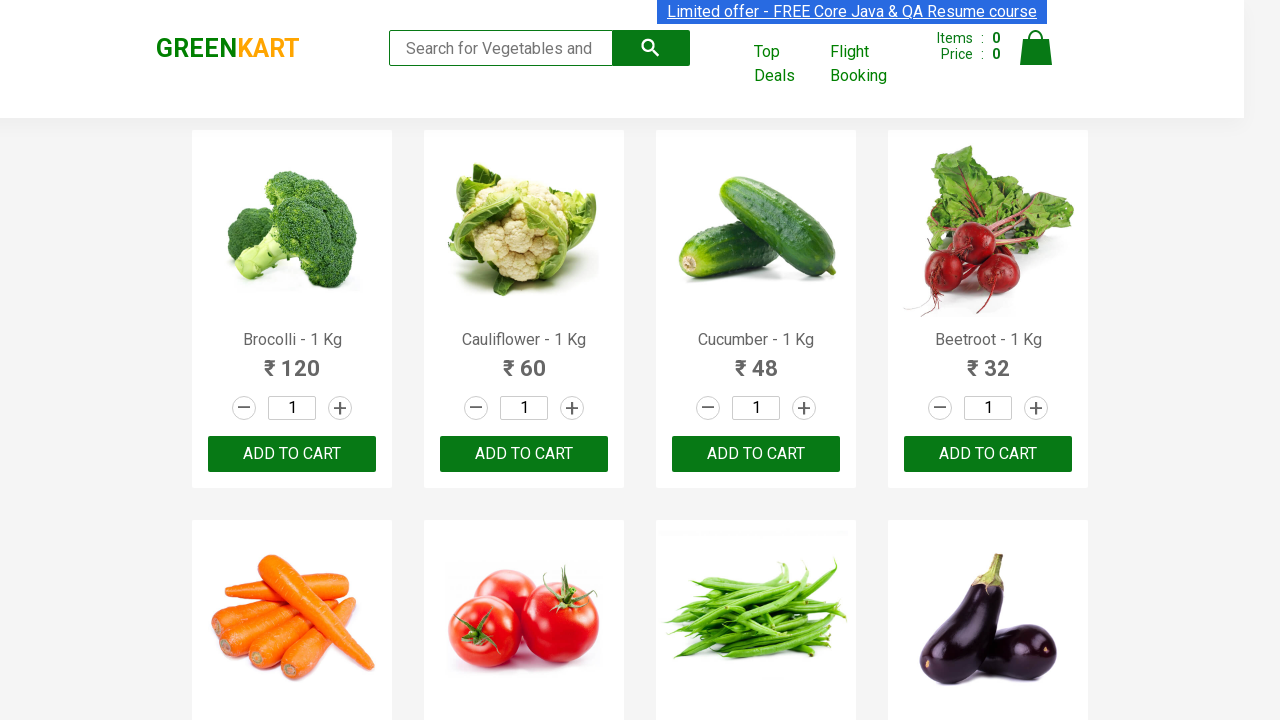